Tests mobile navigation on an Angular demo application by emulating a mobile device, clicking the navbar toggler to expand the menu, and then clicking the Library link.

Starting URL: https://rahulshettyacademy.com/angularAppdemo/

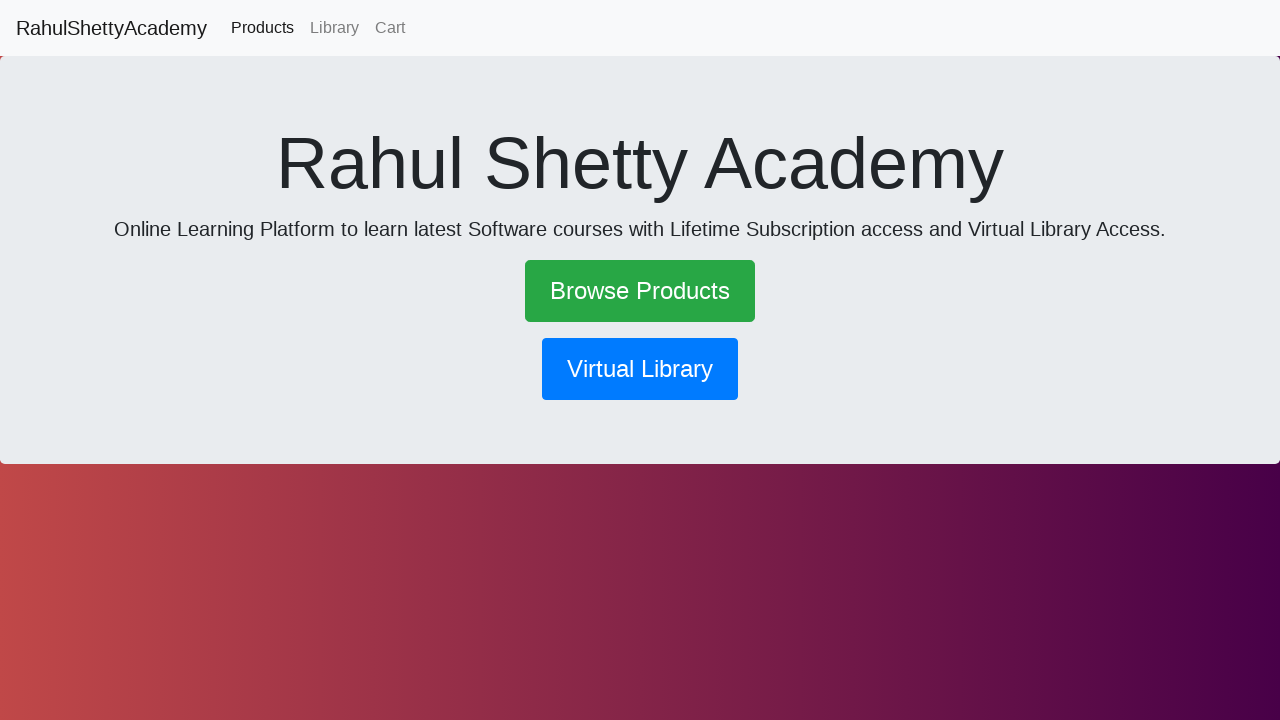

Set mobile viewport size to 600x1000
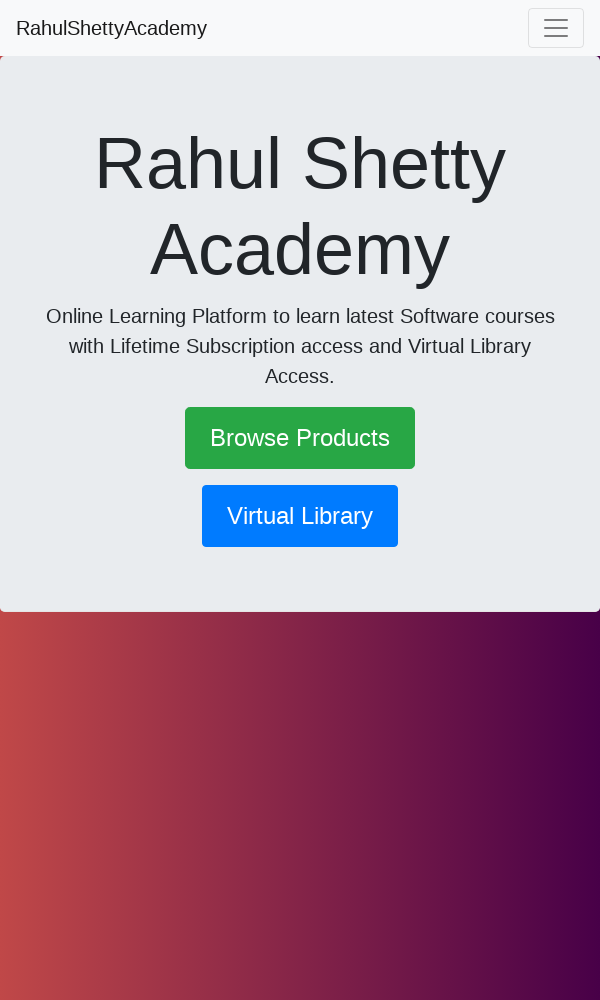

Clicked navbar toggler to expand mobile menu at (556, 28) on .navbar-toggler
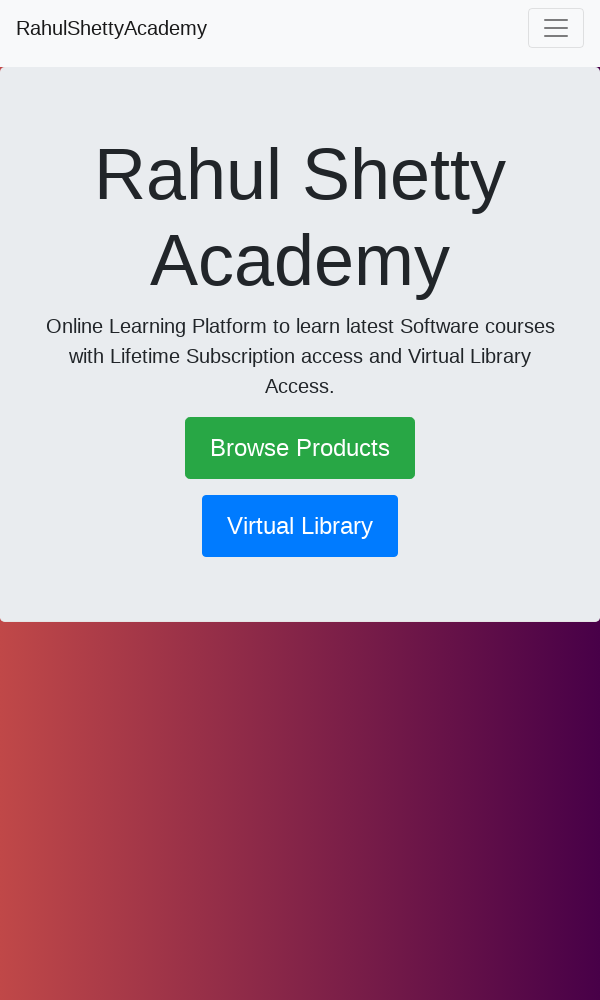

Waited for menu animation to complete
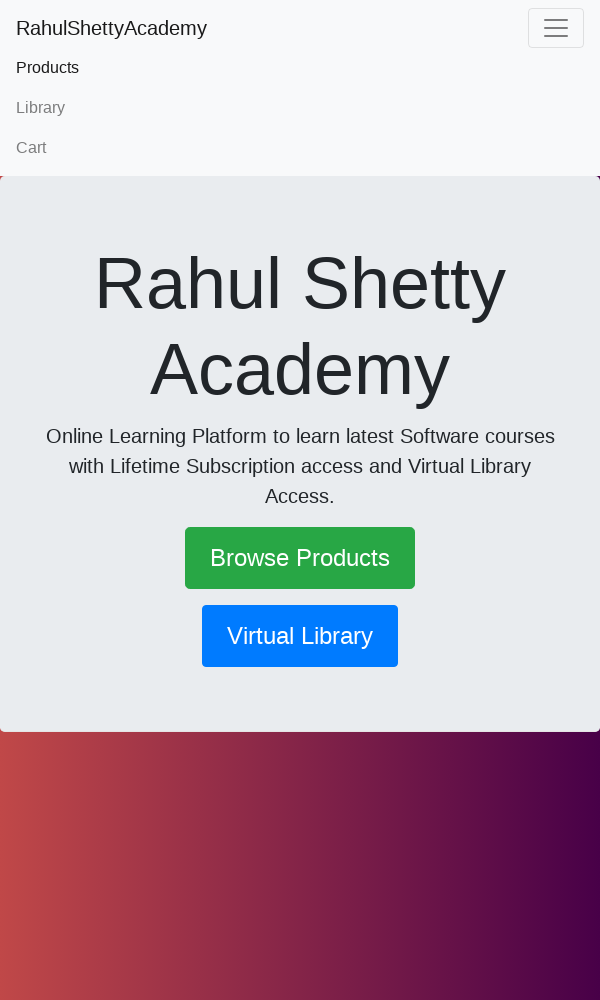

Clicked Library link in mobile menu at (300, 108) on text=Library
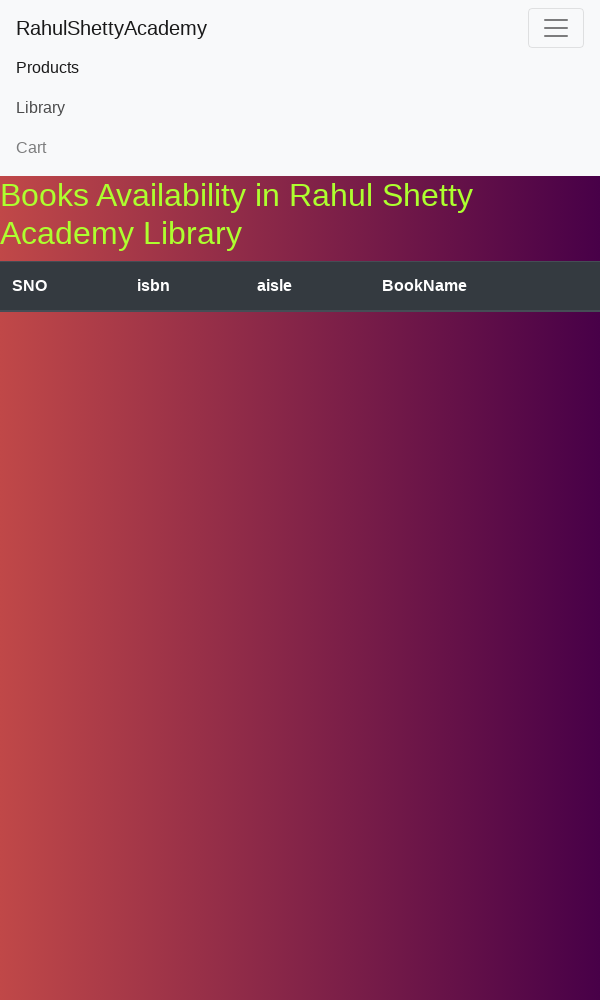

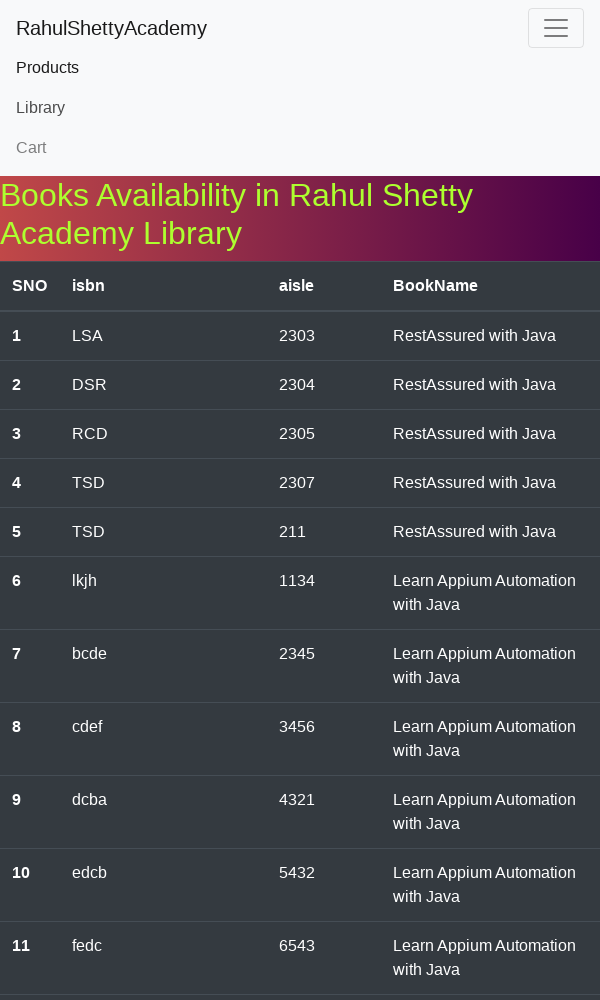